Tests drag and drop functionality by dragging element A onto element B and verifying the order changes

Starting URL: https://the-internet.herokuapp.com/

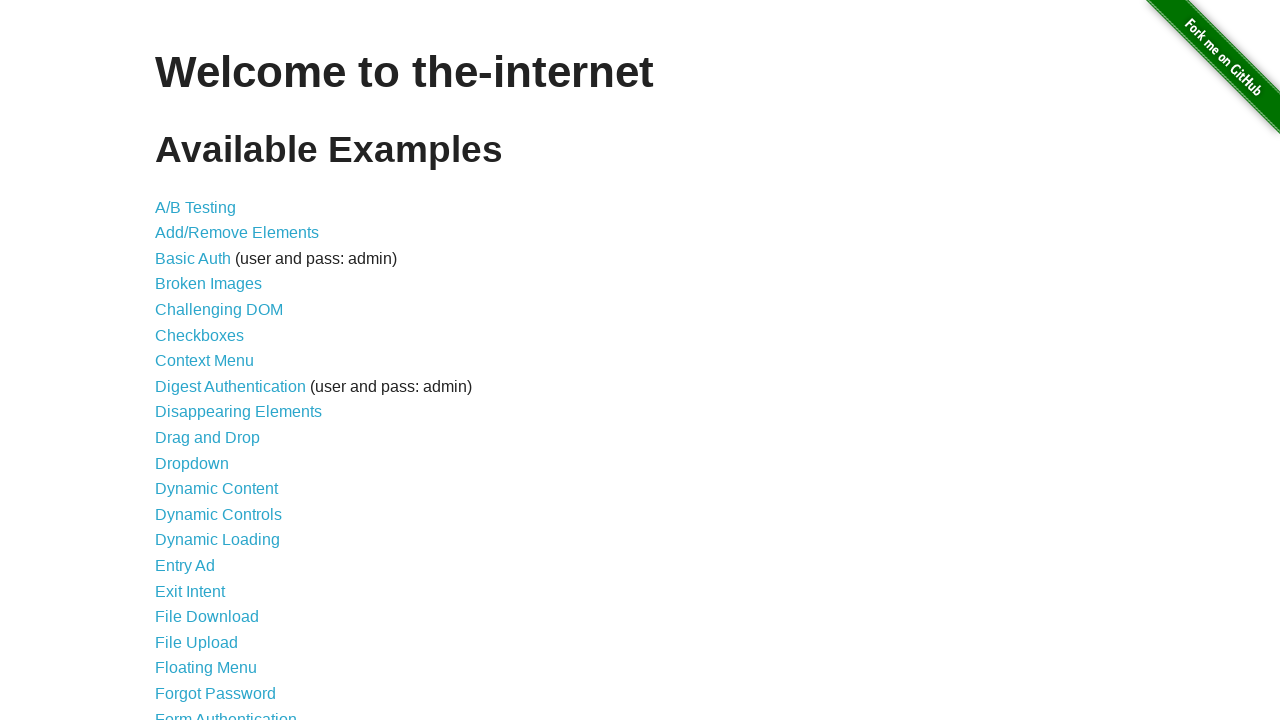

Clicked on Drag and Drop link at (208, 438) on a[href='/drag_and_drop']
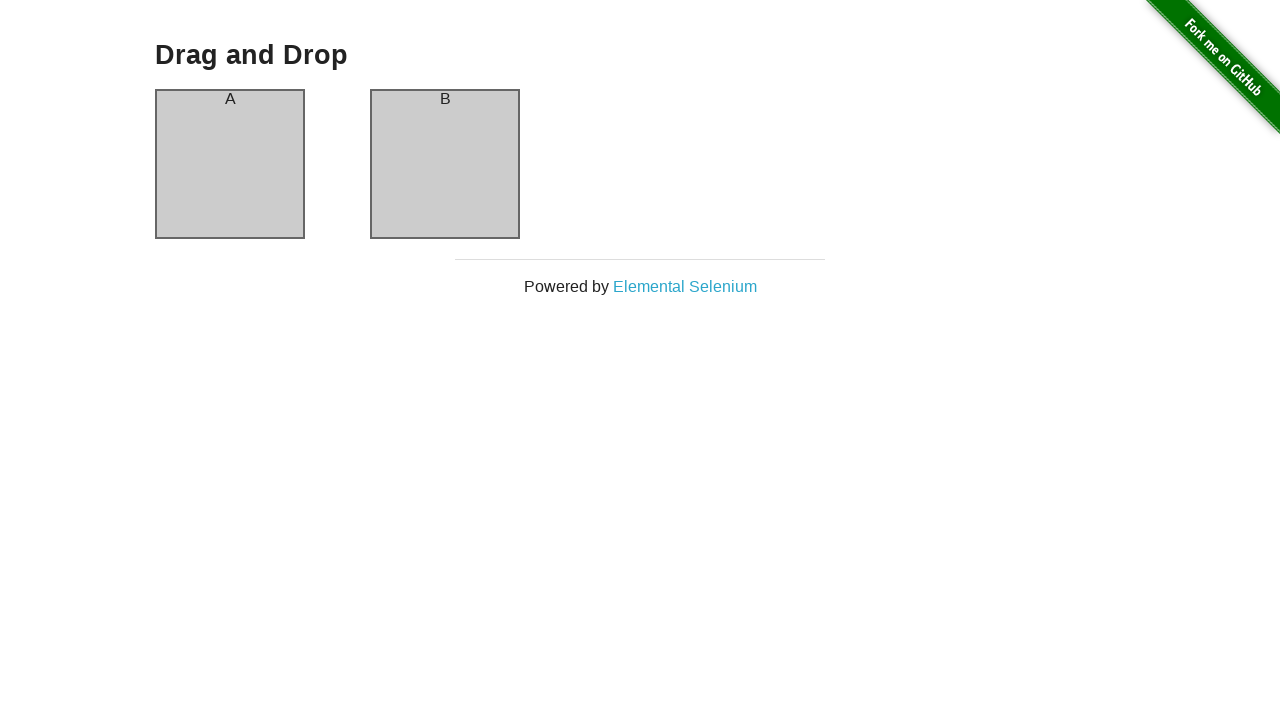

Drag and drop elements loaded
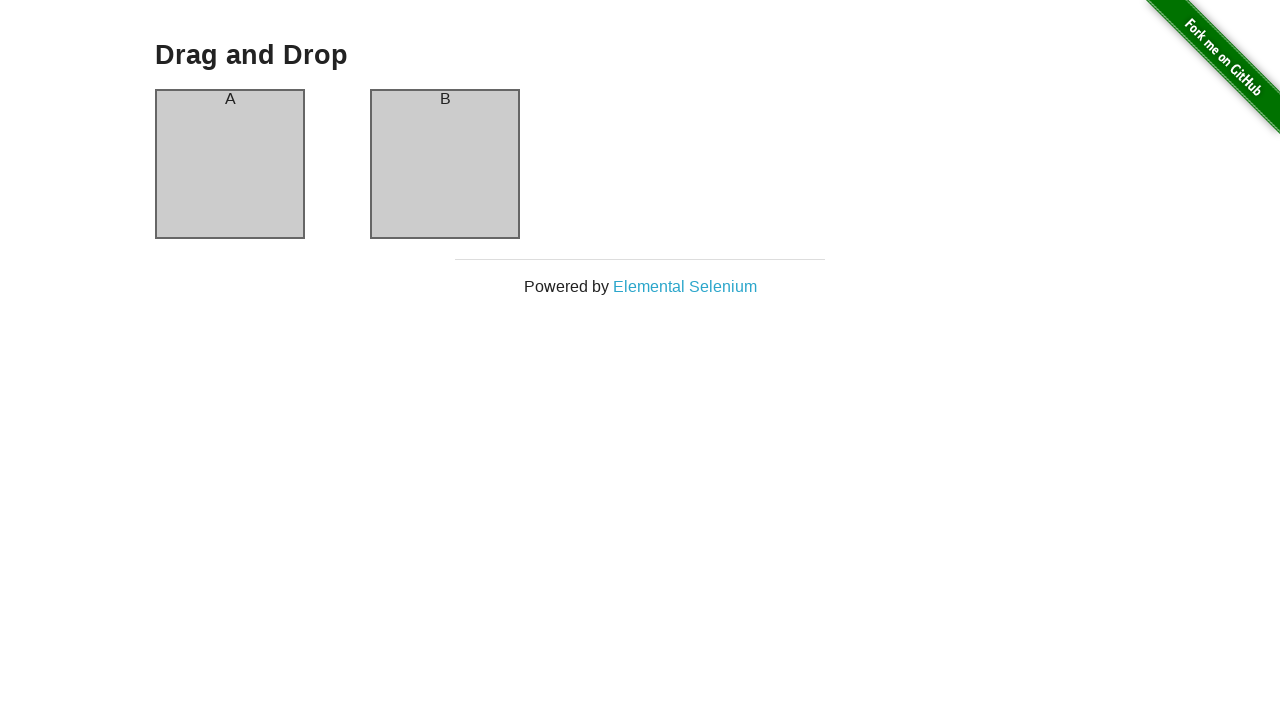

Dragged element A onto element B at (445, 164)
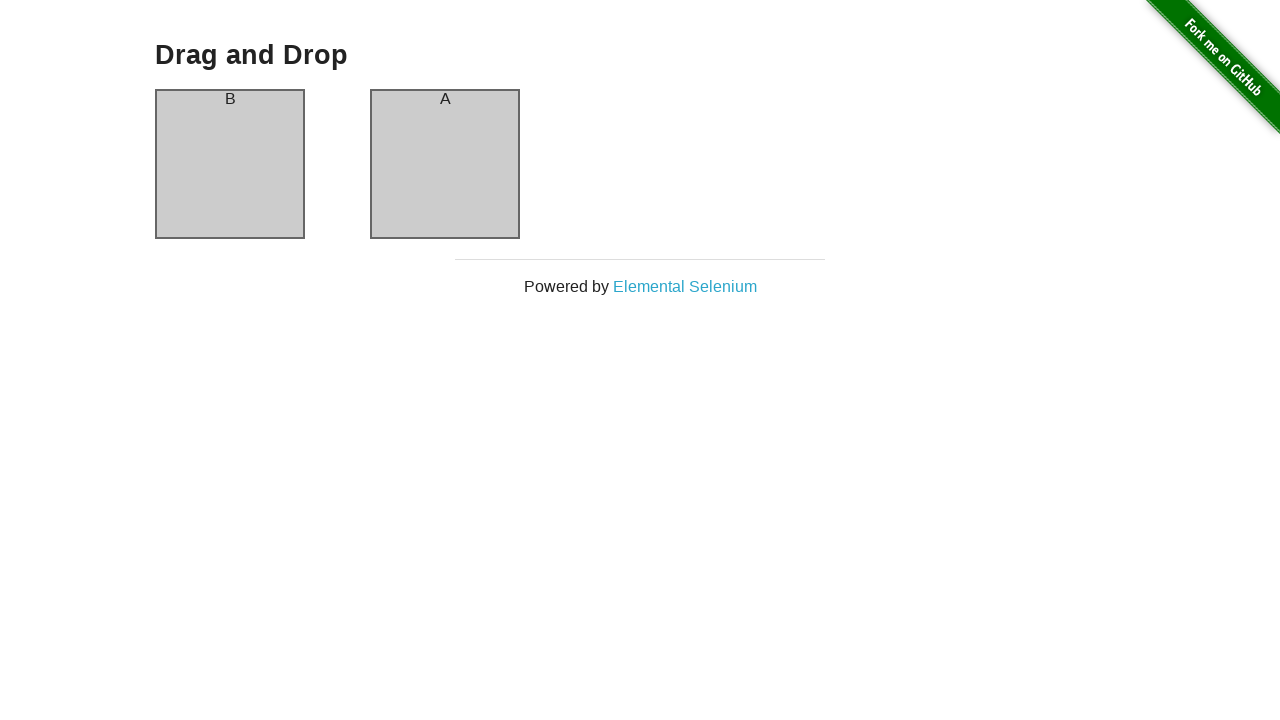

Verified element order changed - A now in second position
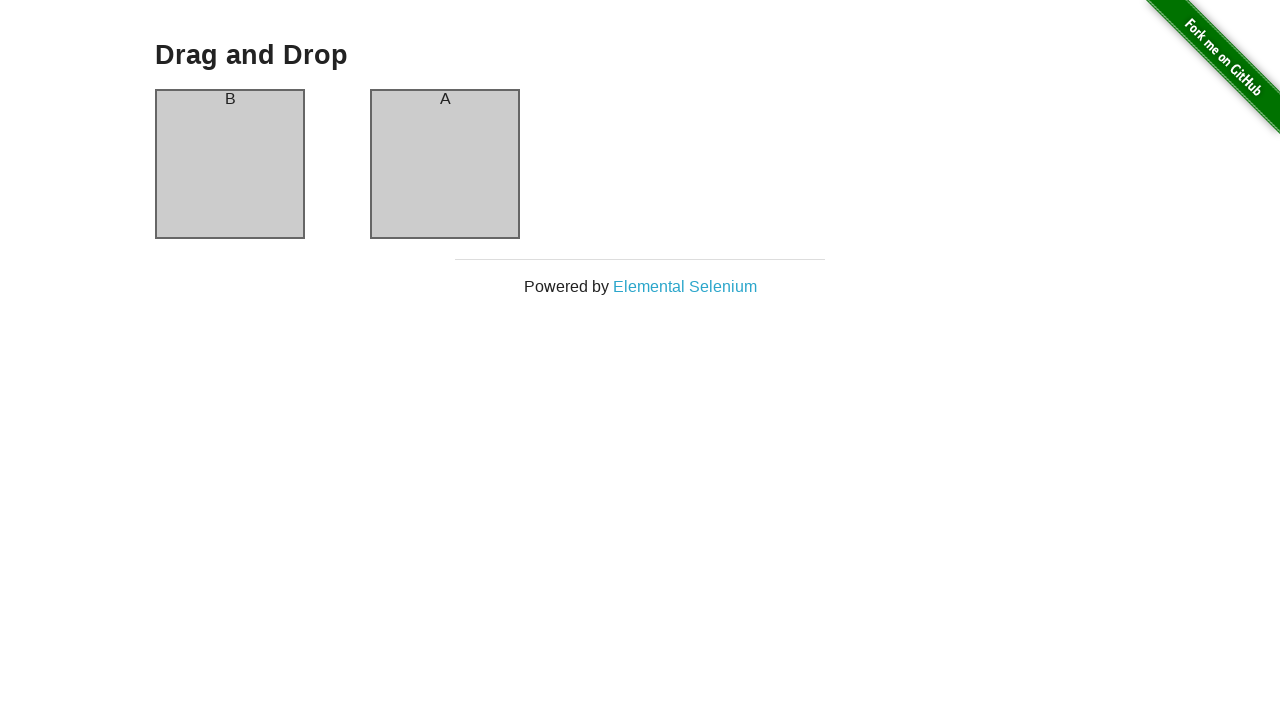

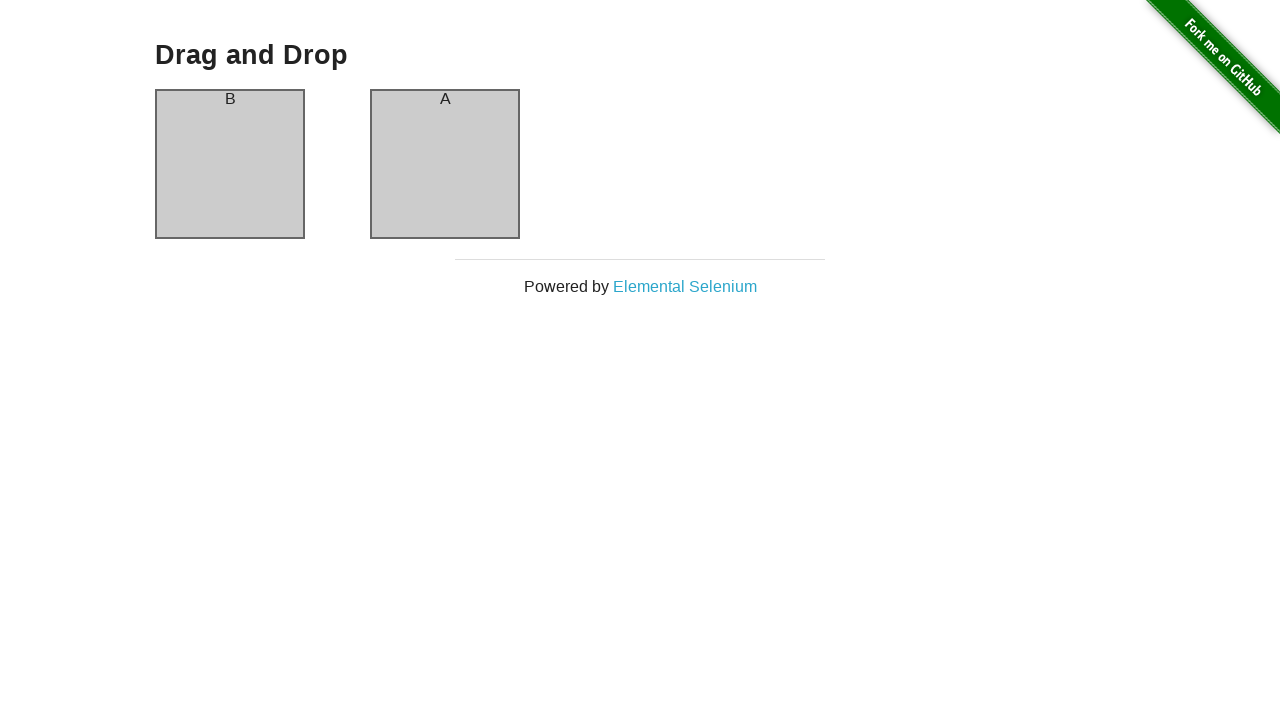